Tests implicit wait behavior by clicking start button and waiting for Hello World message to display

Starting URL: http://the-internet.herokuapp.com/dynamic_loading/2

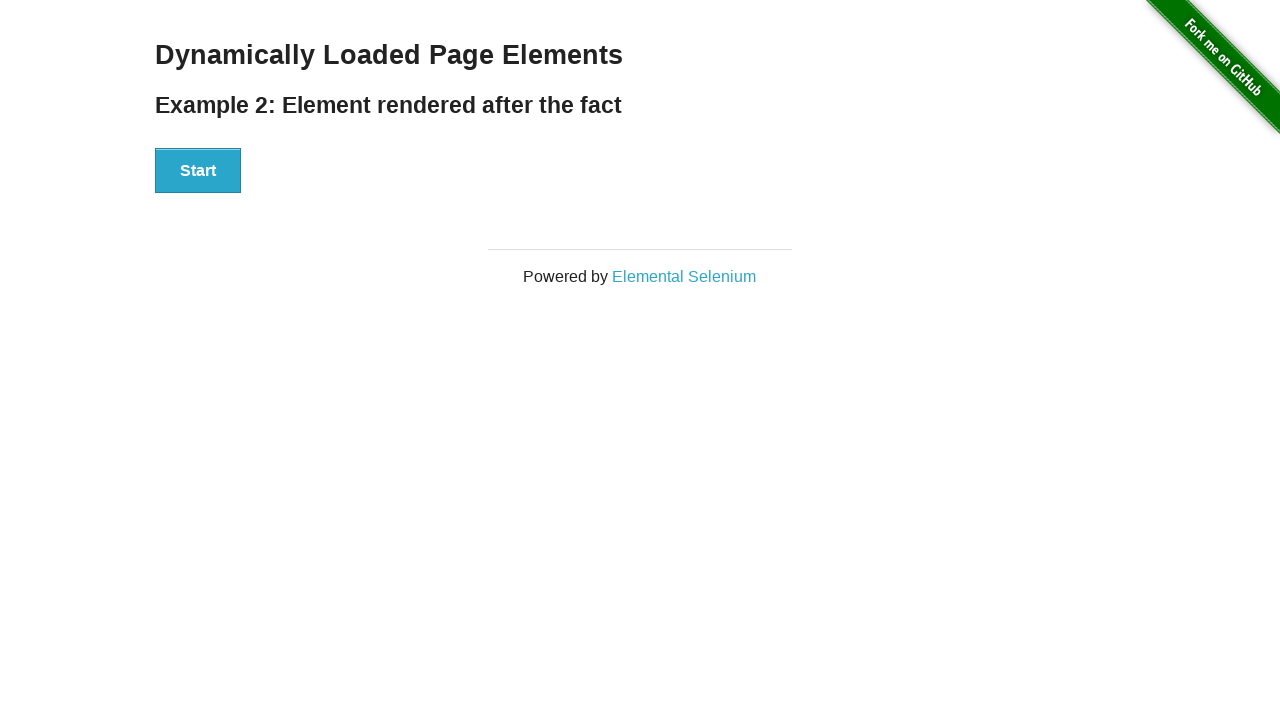

Verified Start button is visible on dynamic loading page
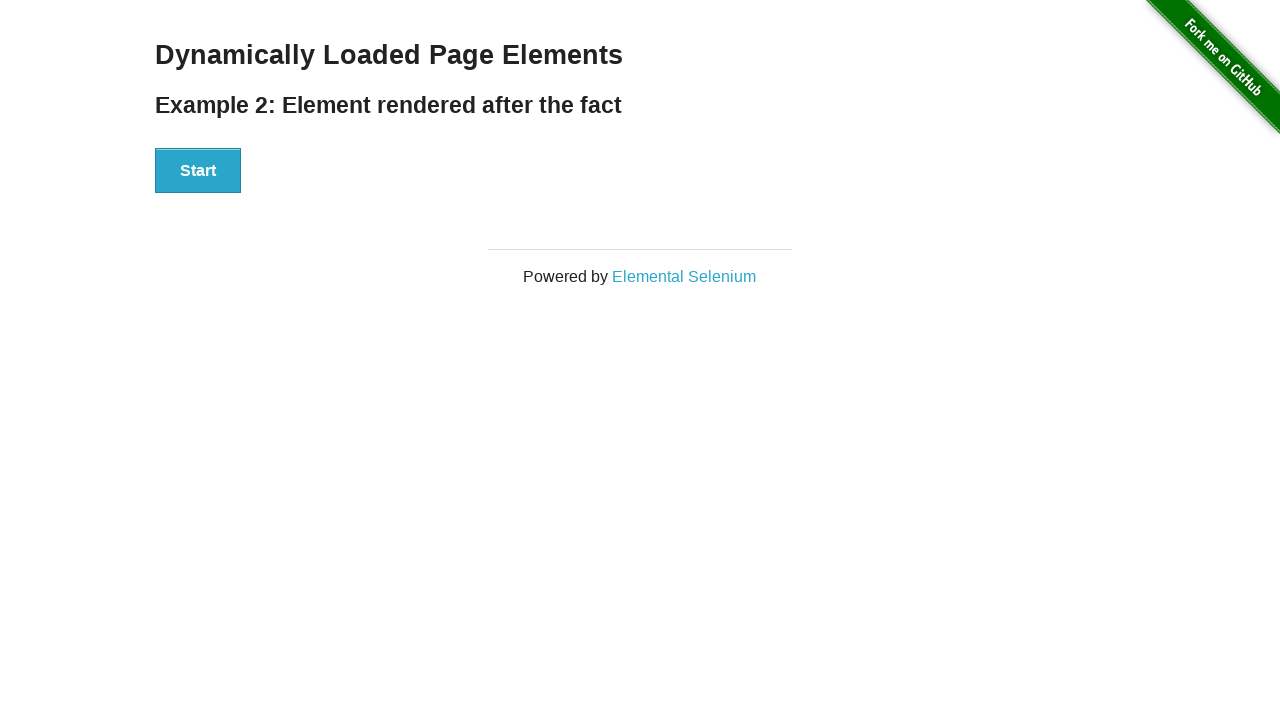

Clicked Start button to initiate dynamic loading at (198, 171) on xpath=//button[contains(text(),'Start')]
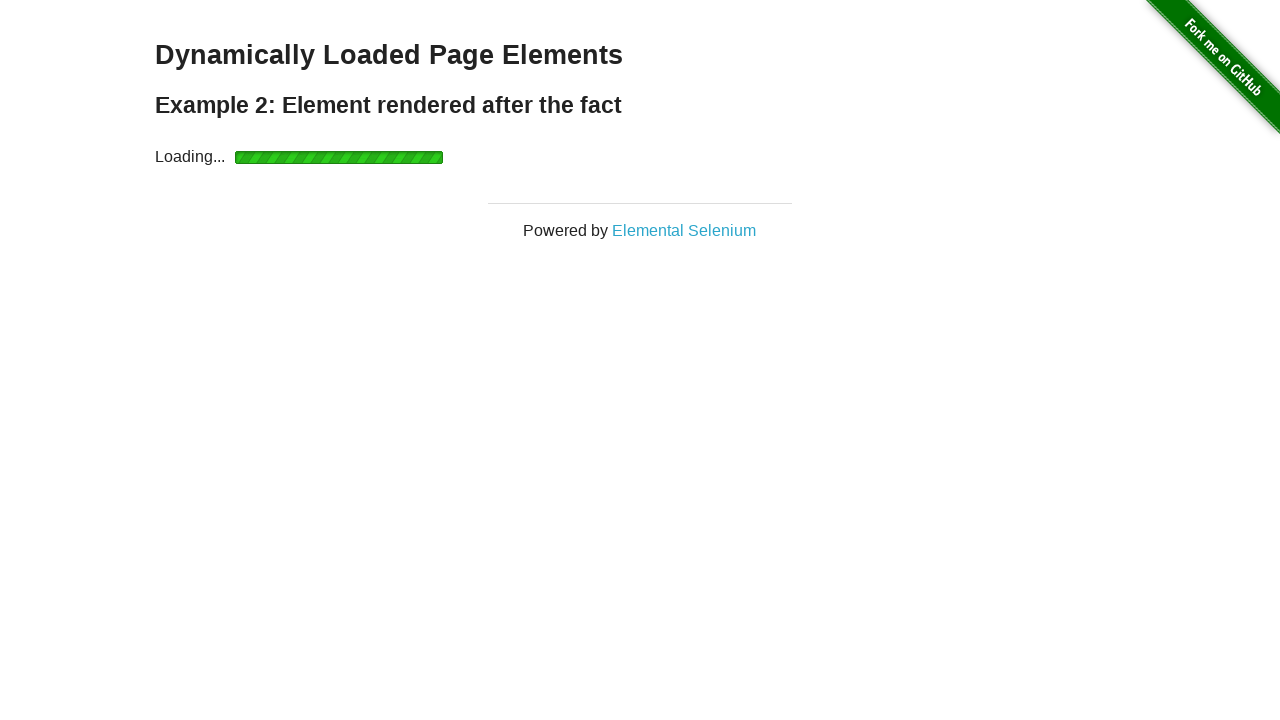

Waited for Hello World message to appear (implicit wait completed)
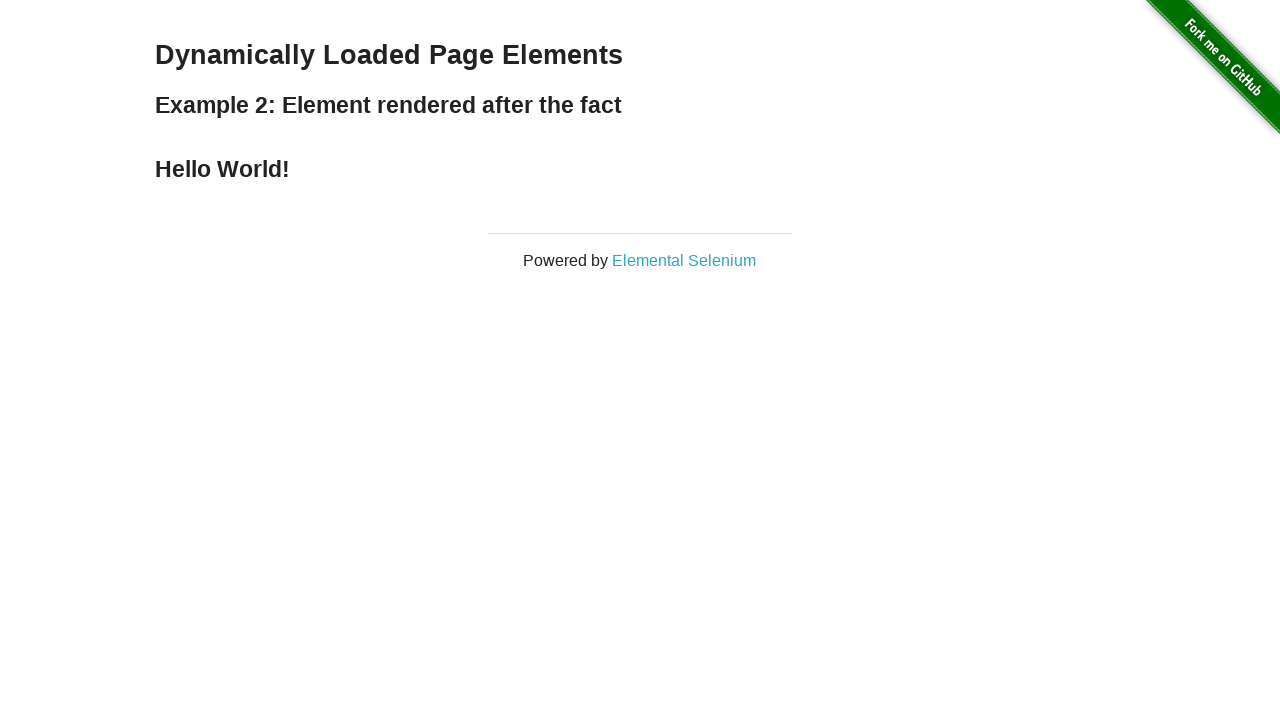

Verified Hello World message is now visible
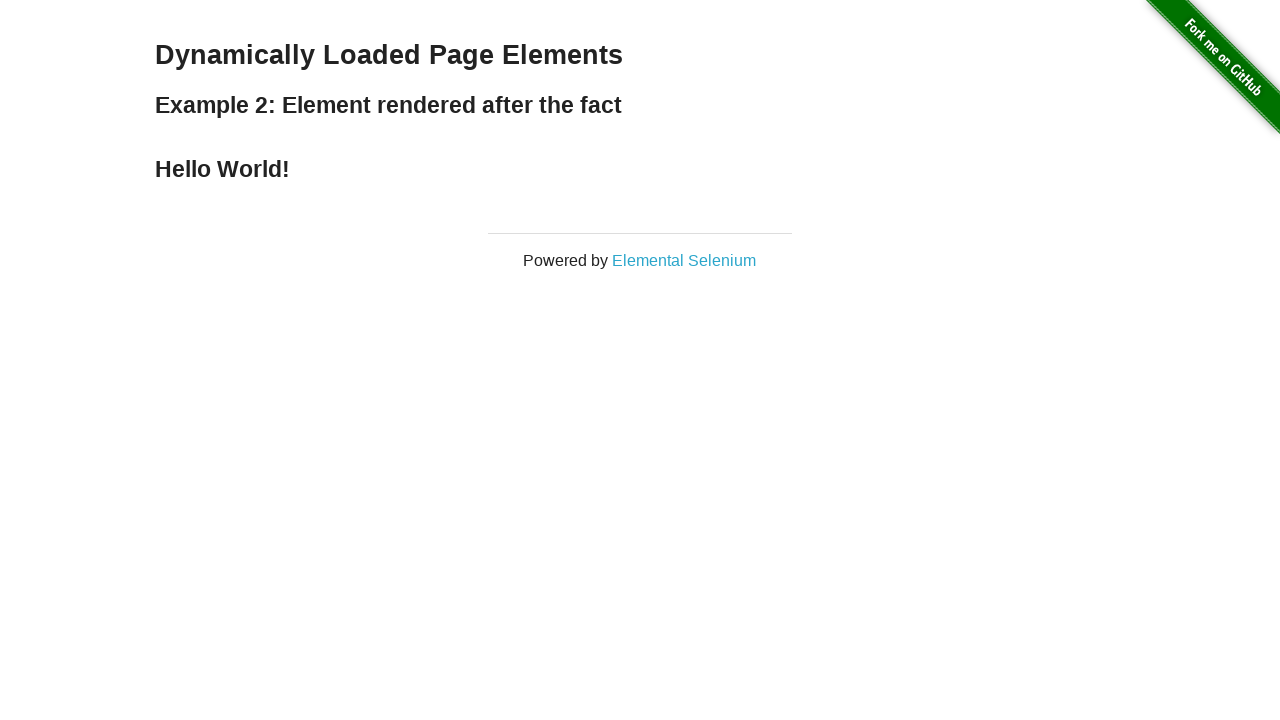

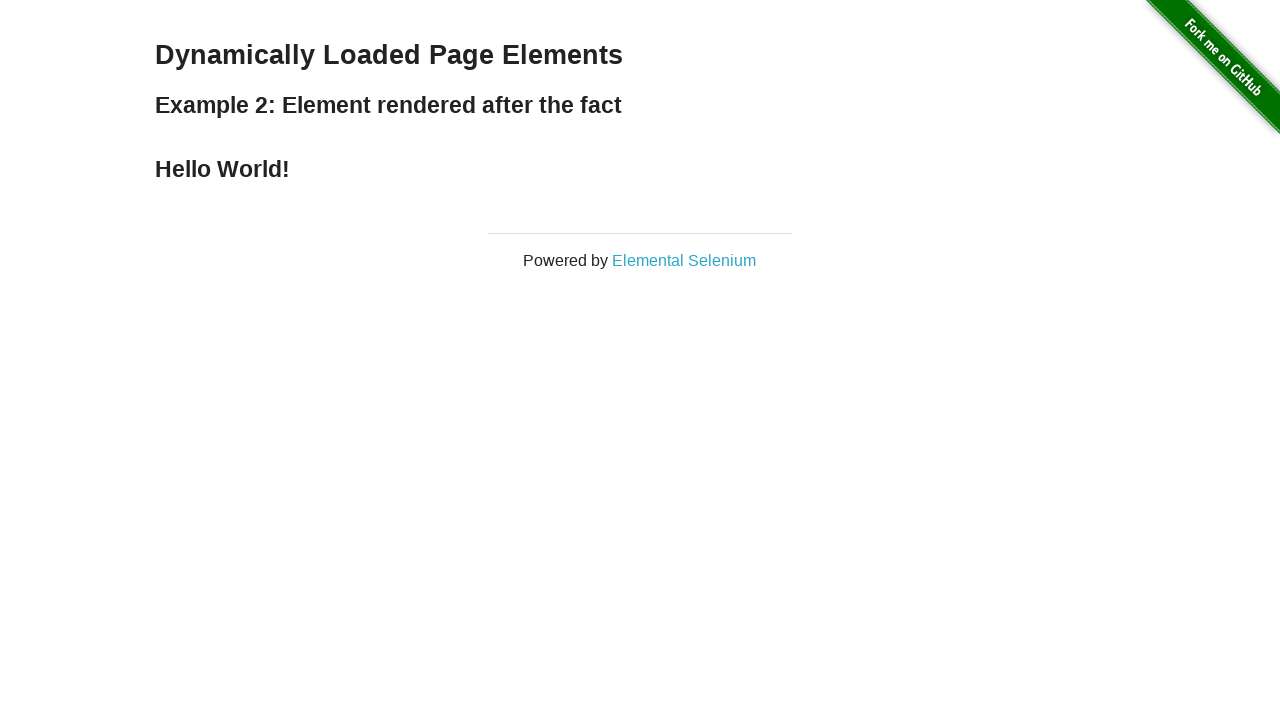